Tests handling a prompt JavaScript alert by clicking a button to trigger it, entering a custom message, and accepting it

Starting URL: https://v1.training-support.net/selenium/javascript-alerts

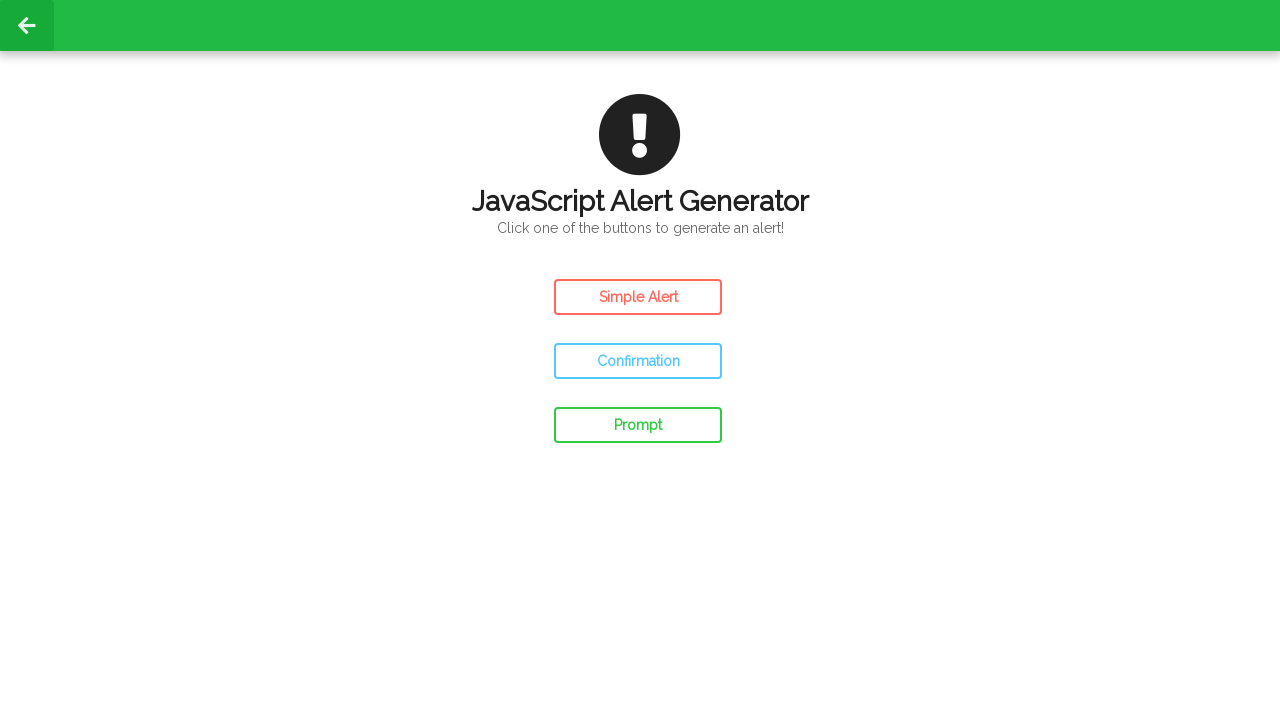

Set up dialog handler to accept prompt with custom message
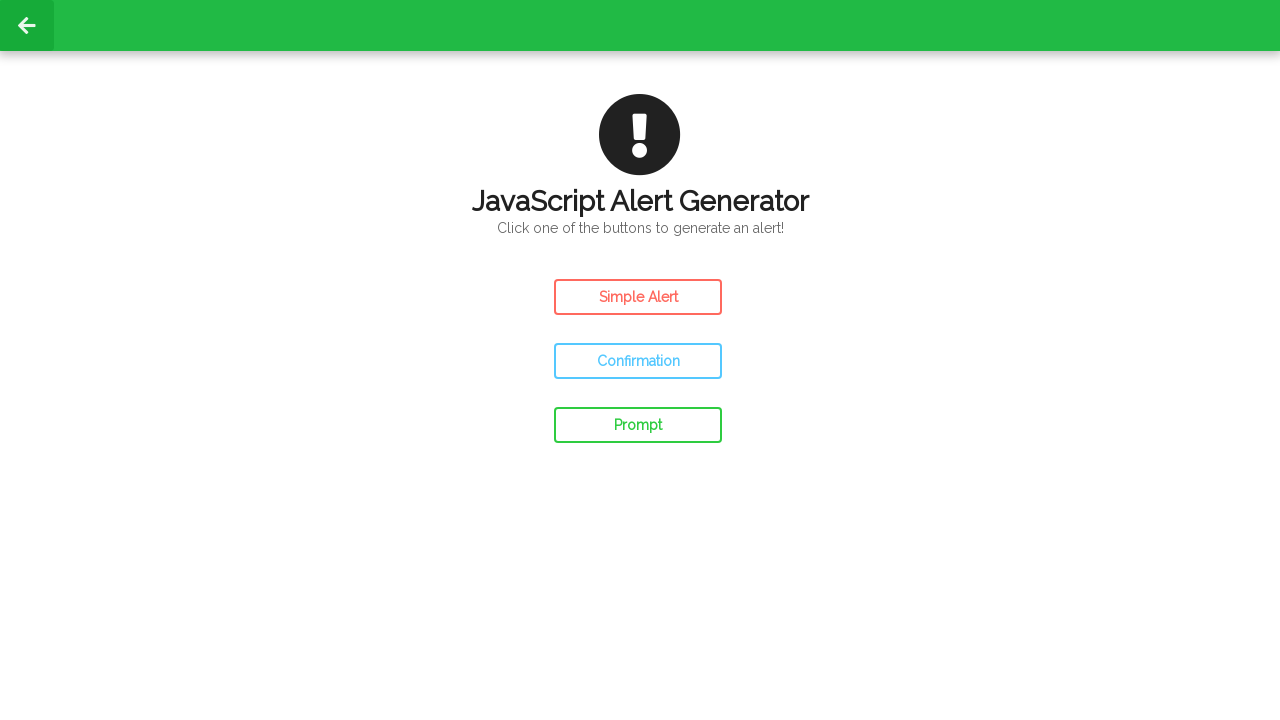

Clicked the Prompt Alert button to trigger JavaScript prompt at (638, 425) on #prompt
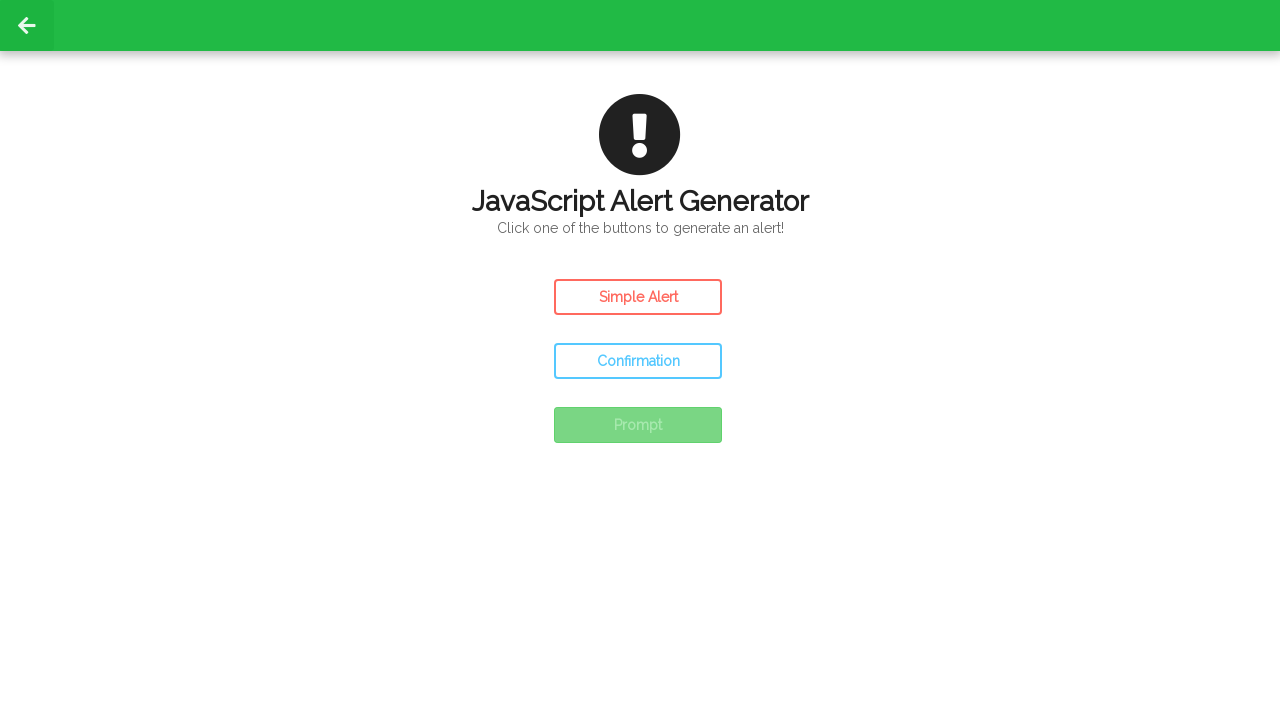

Waited for prompt alert interaction to complete
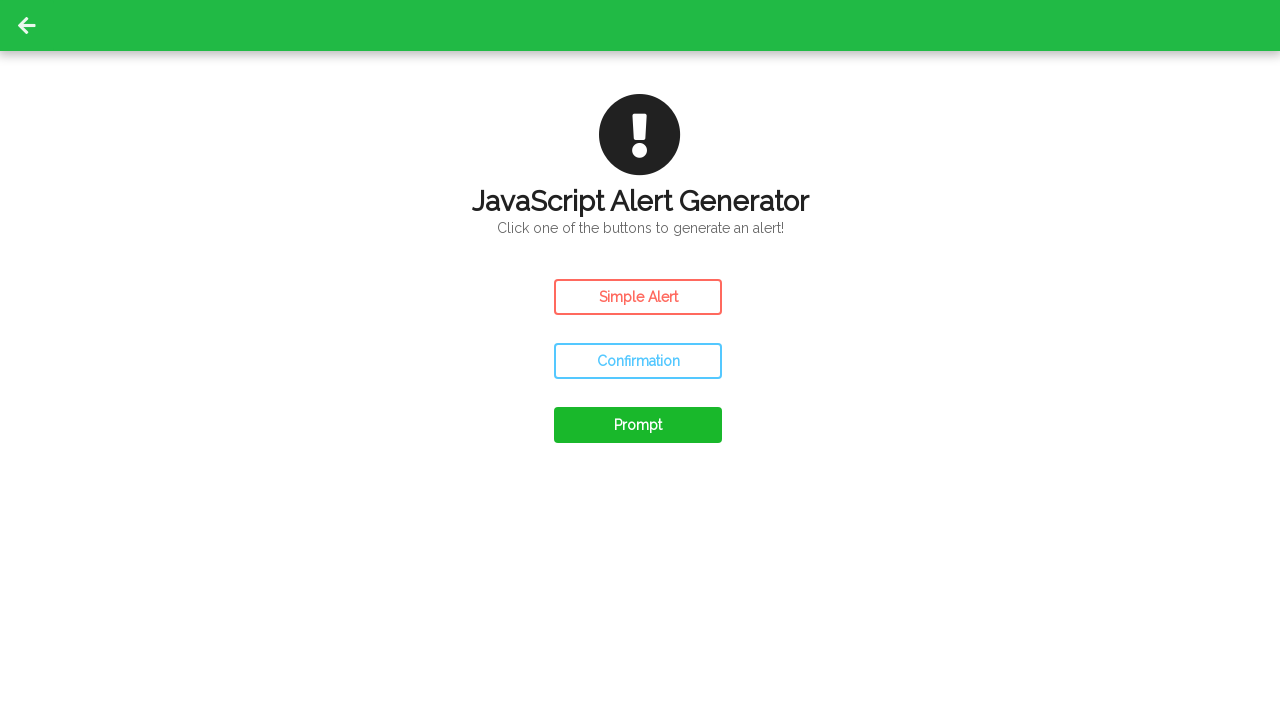

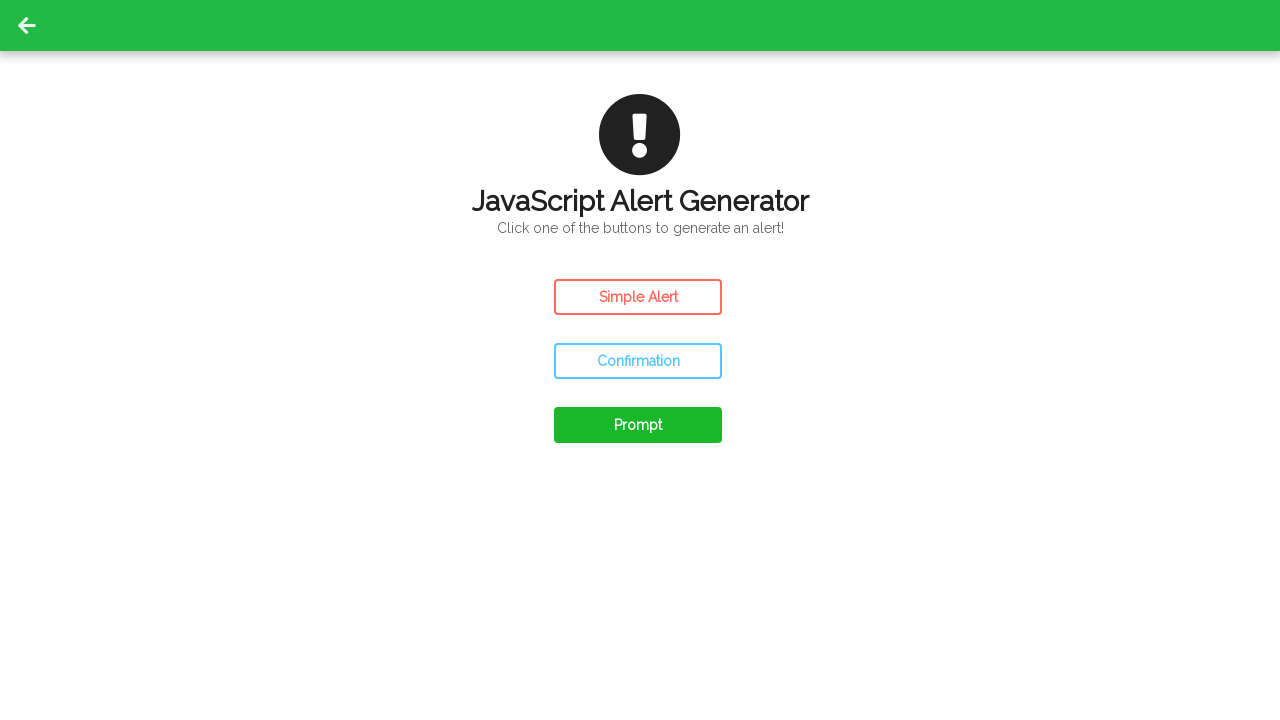